Tests a simple link by clicking it, switching to the new tab that opens, and verifying the banner image is displayed on the homepage.

Starting URL: https://demoqa.com/links

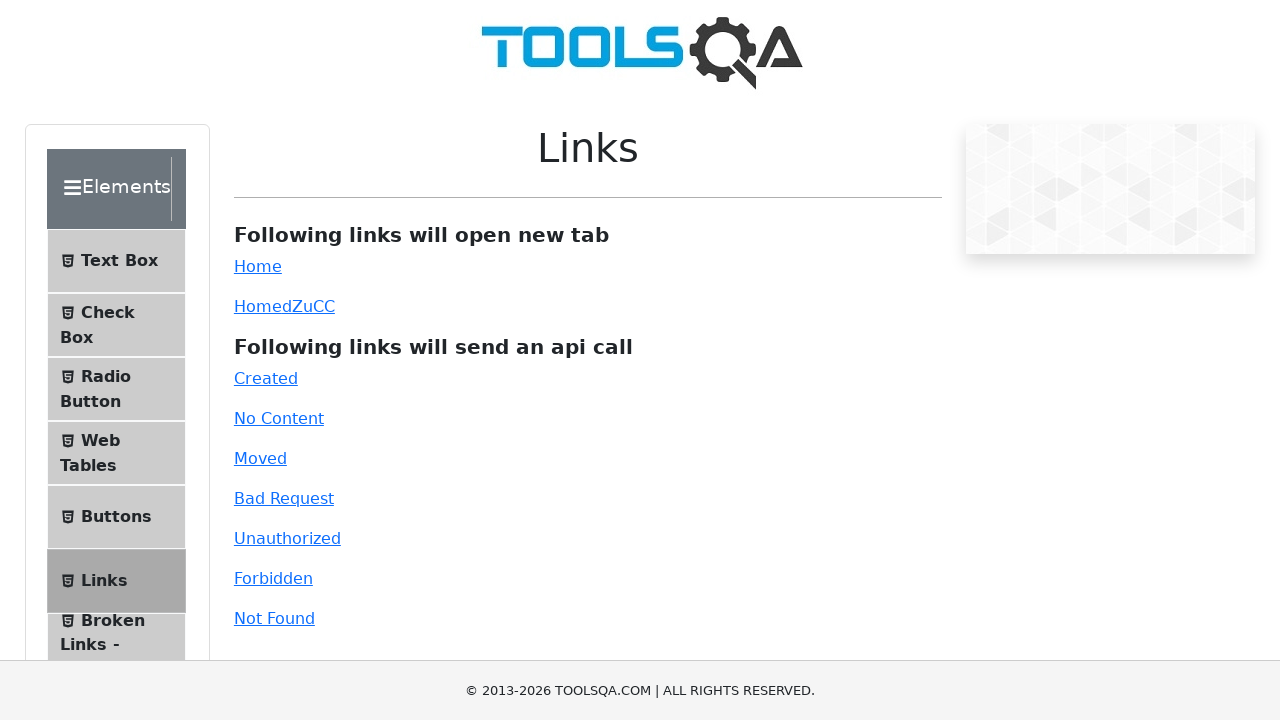

Clicked simple link which opens in new tab at (258, 266) on #simpleLink
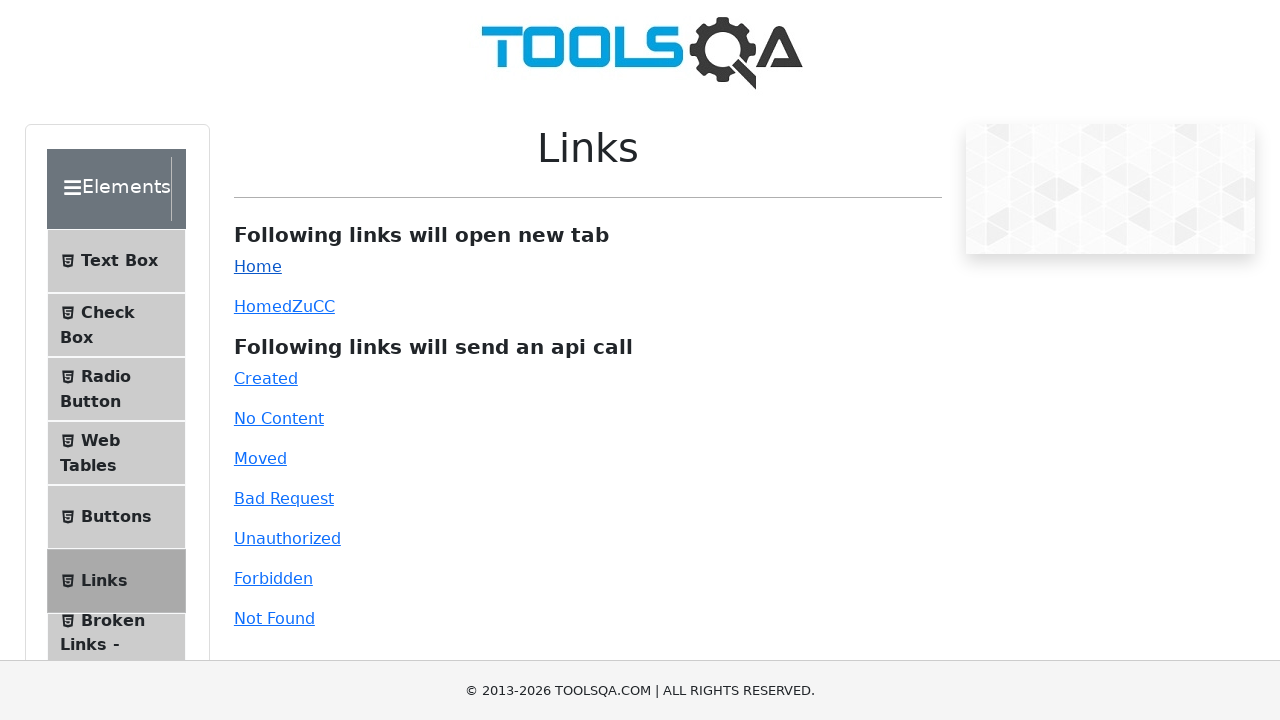

Captured new tab that opened from link click
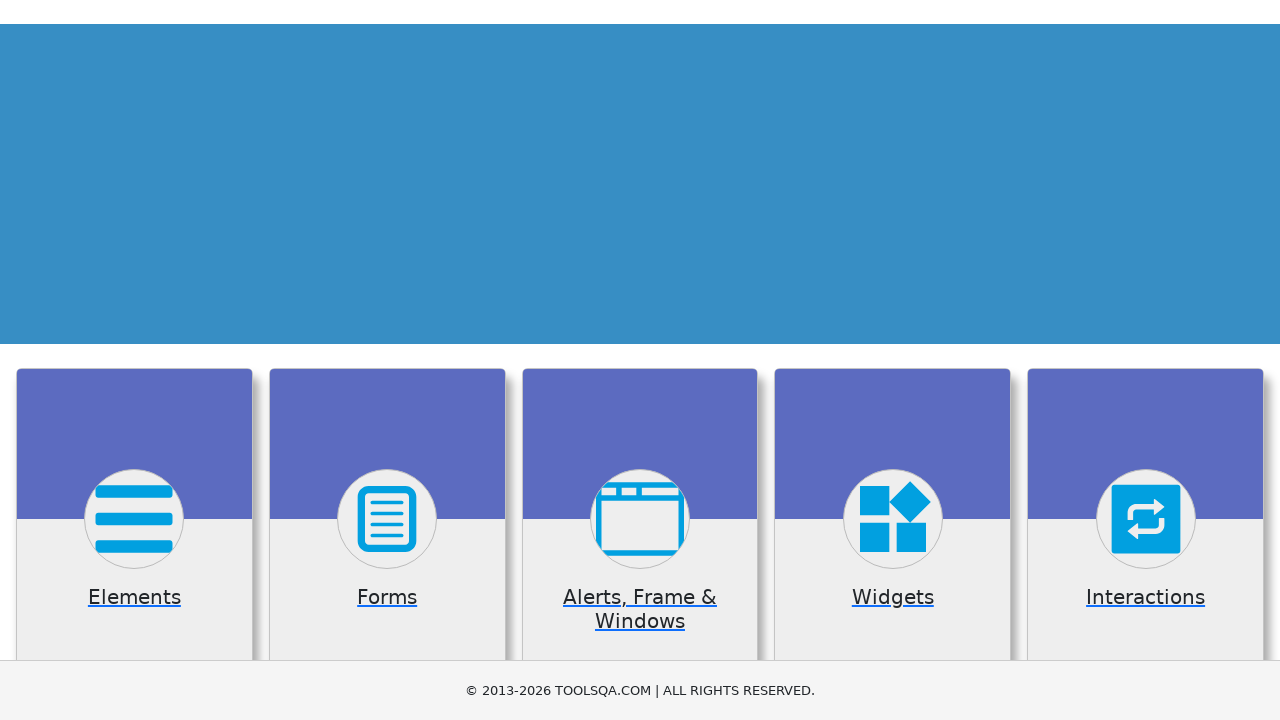

Banner image is displayed on the homepage
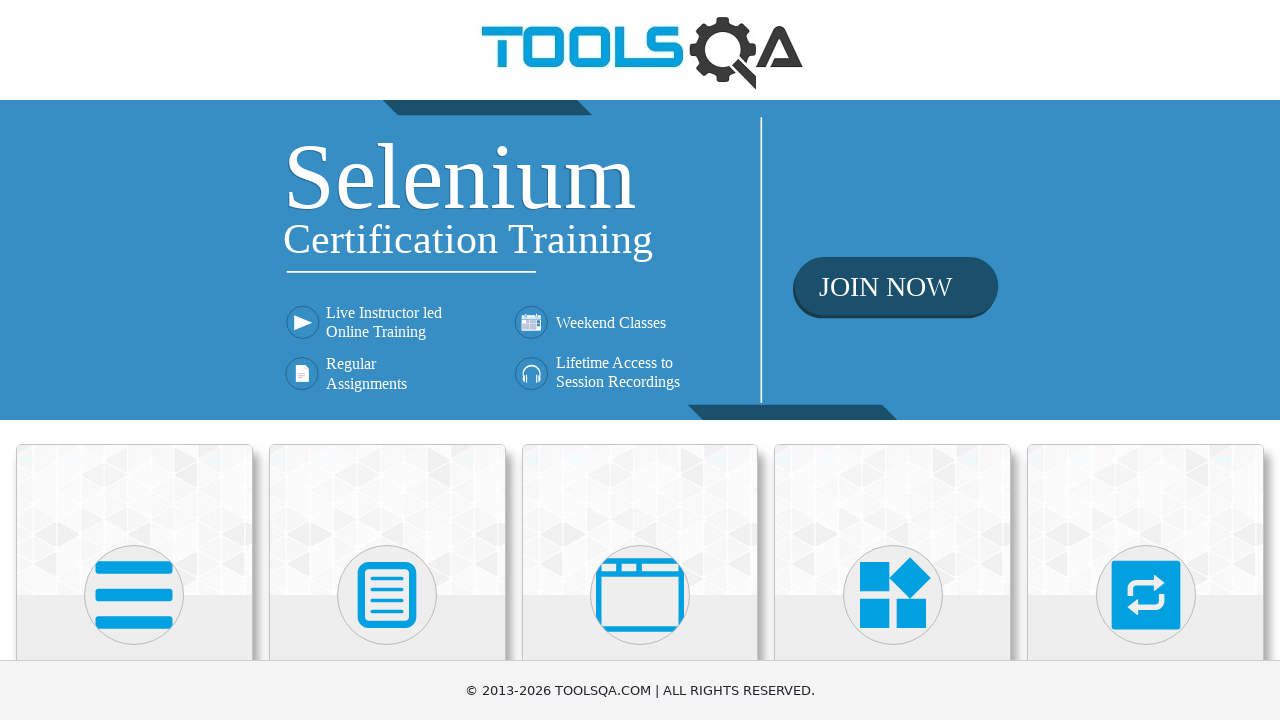

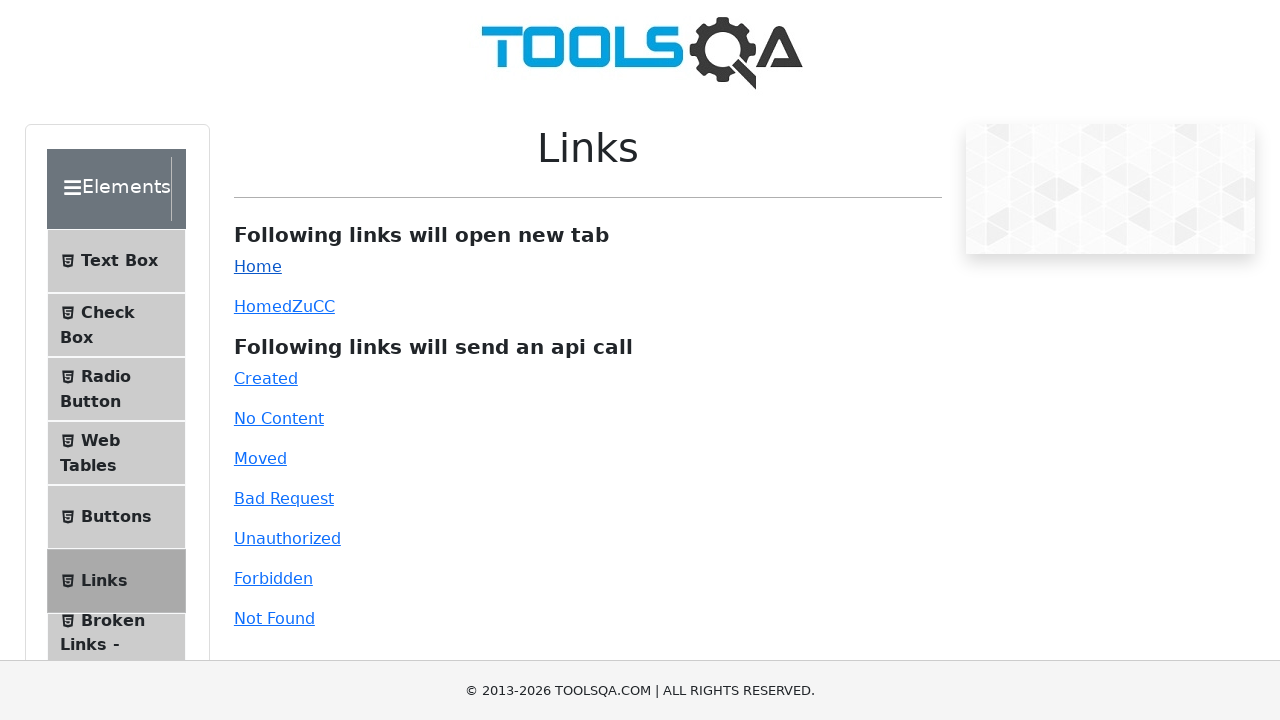